Tests JavaScript prompt alert handling by clicking a button to trigger a prompt, entering text into the prompt, and accepting it.

Starting URL: https://www.tutorialspoint.com/selenium/practice/alerts.php

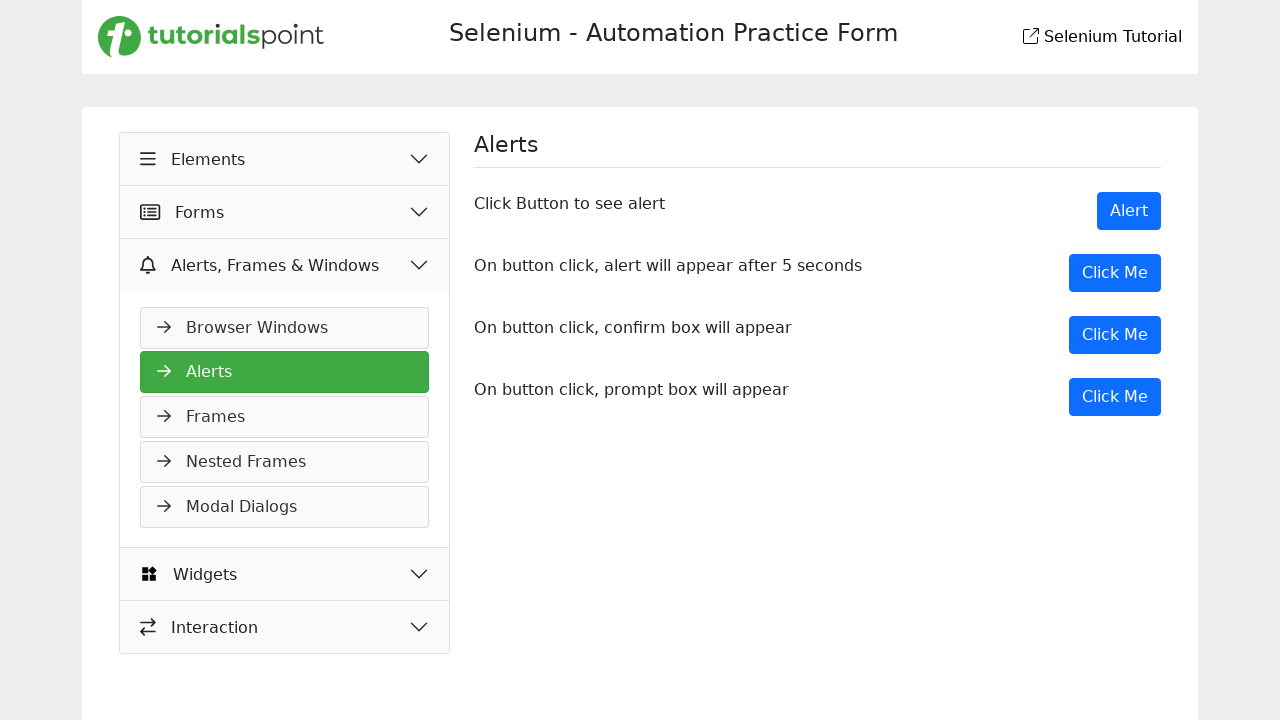

Set up dialog handler to accept prompt with text 'Santosh'
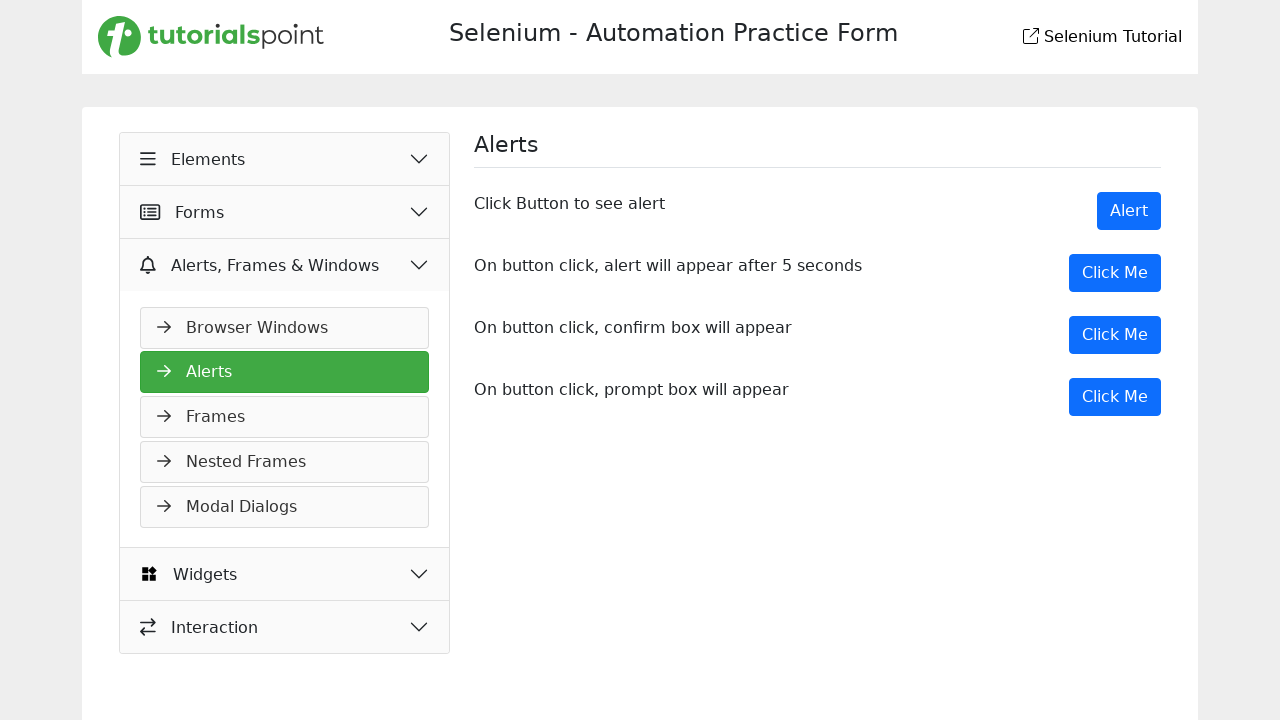

Clicked button to trigger JavaScript prompt alert at (1115, 397) on xpath=//button[@onclick='myPromp()']
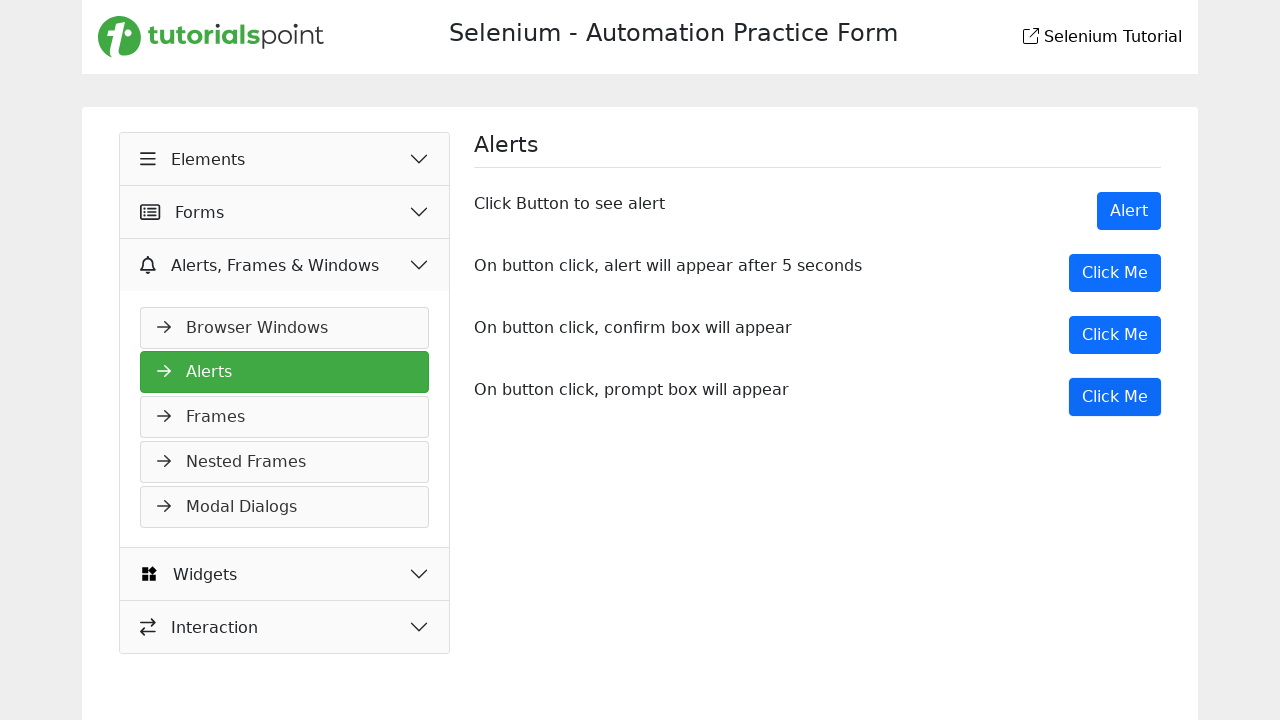

Waited 2000ms for prompt interaction to complete
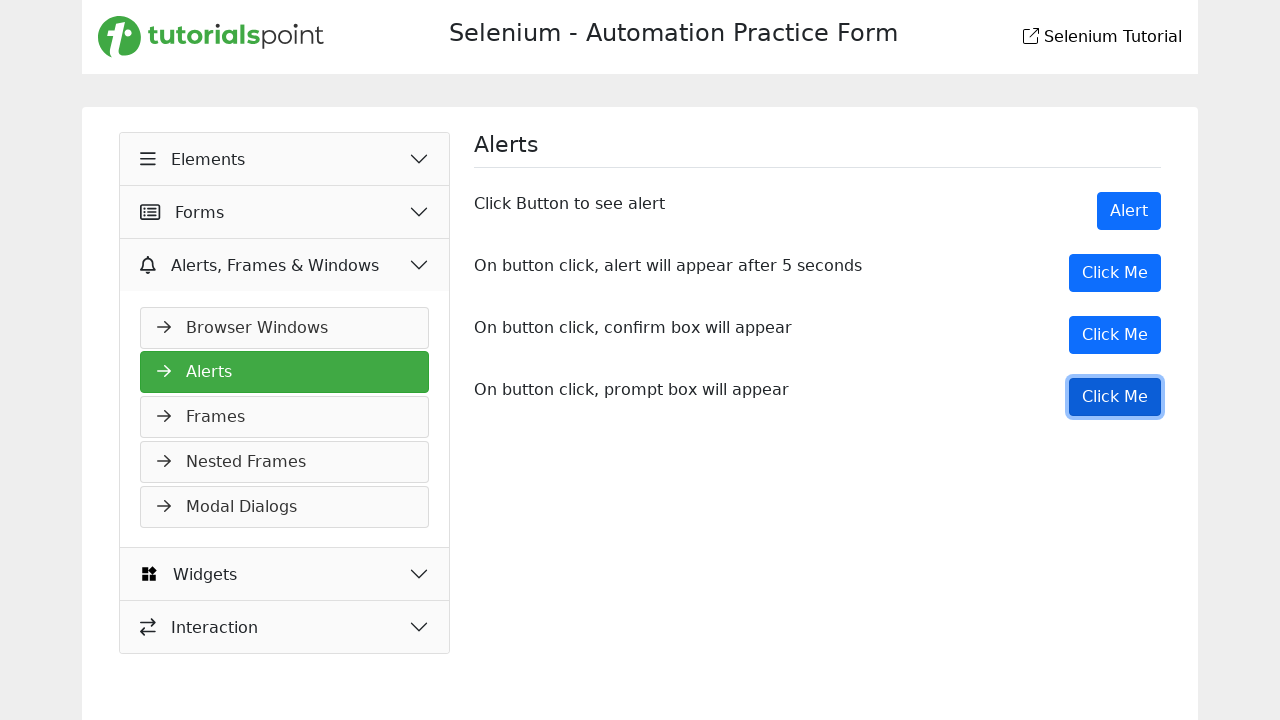

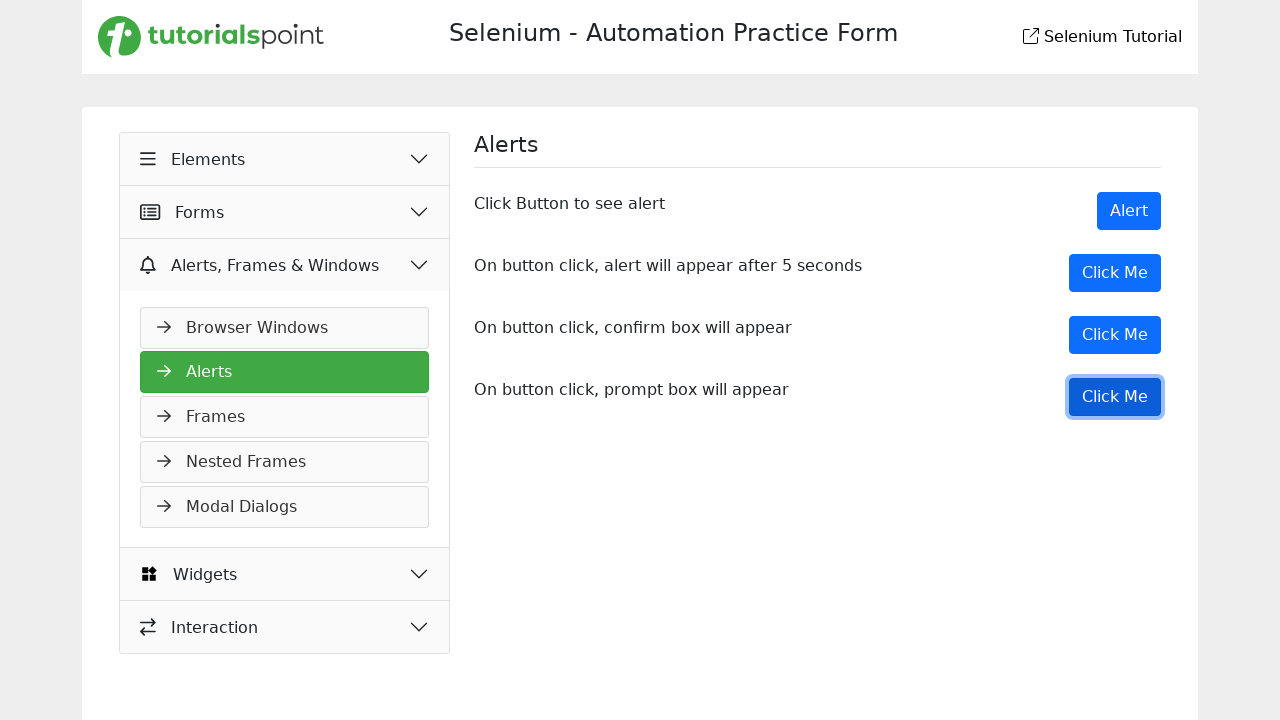